Tests that whitespace is trimmed from edited todo text

Starting URL: https://demo.playwright.dev/todomvc

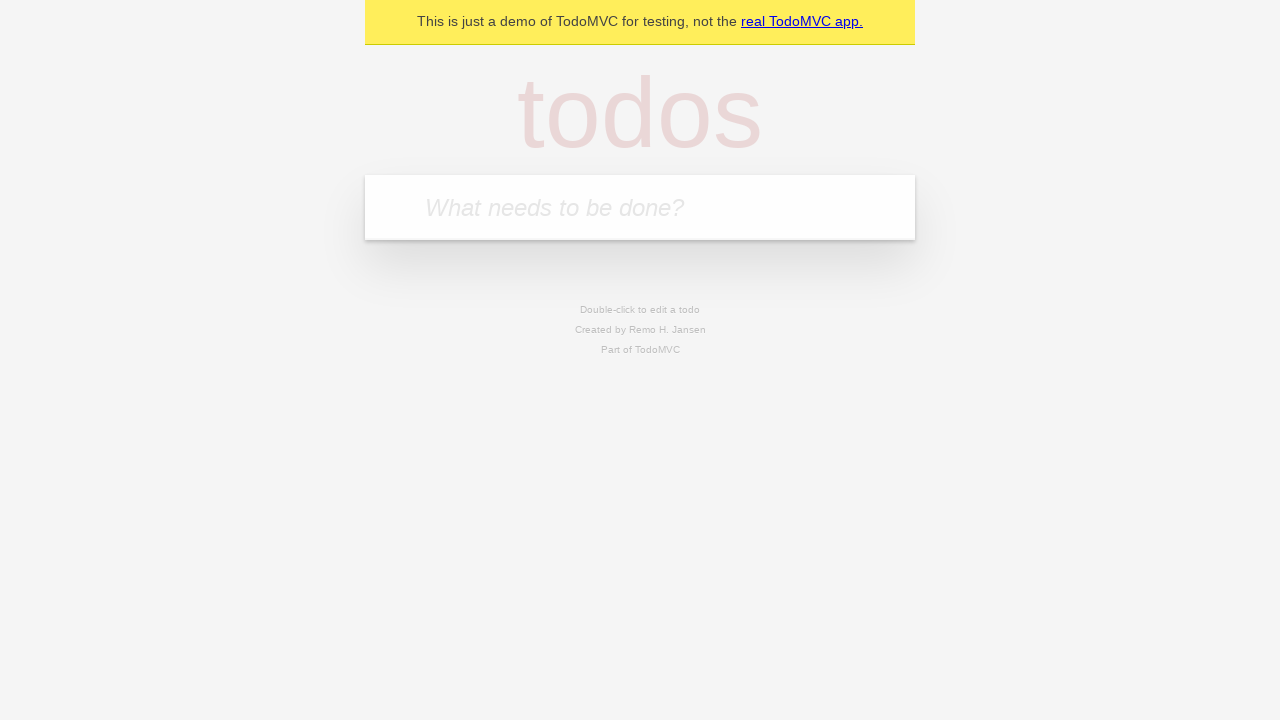

Filled todo input with 'buy some cheese' on internal:attr=[placeholder="What needs to be done?"i]
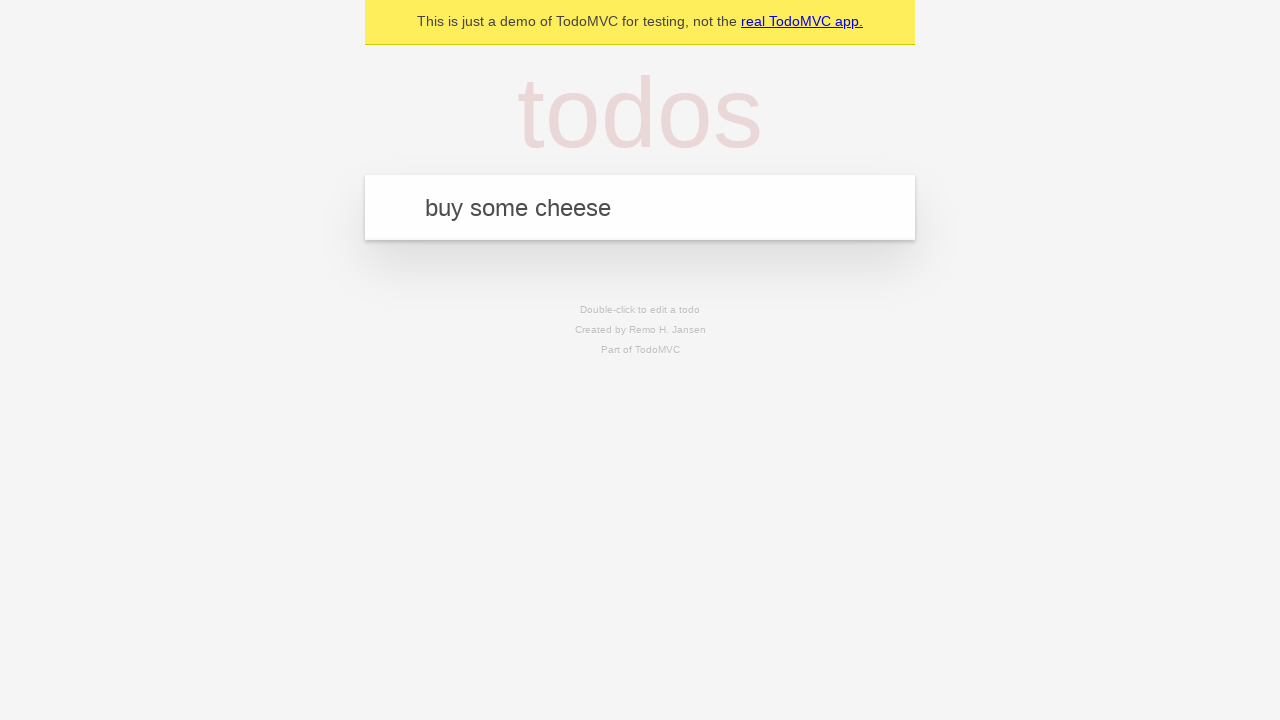

Pressed Enter to create first todo on internal:attr=[placeholder="What needs to be done?"i]
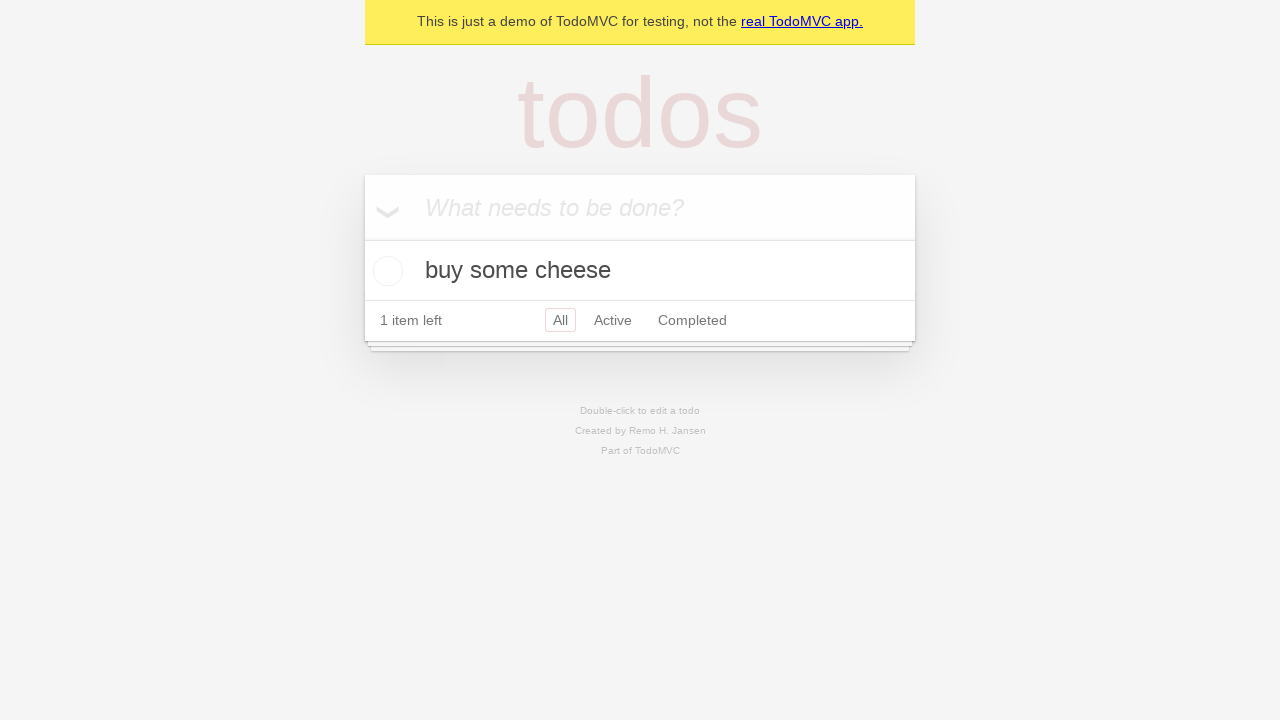

Filled todo input with 'feed the cat' on internal:attr=[placeholder="What needs to be done?"i]
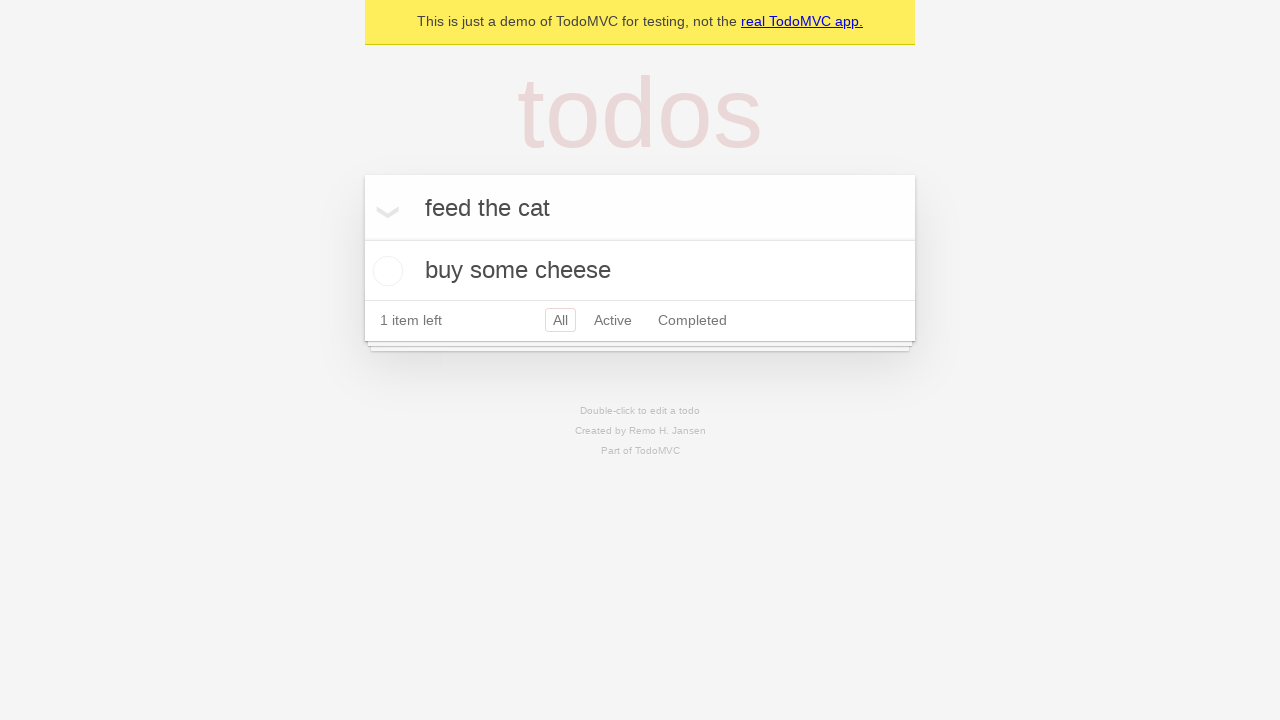

Pressed Enter to create second todo on internal:attr=[placeholder="What needs to be done?"i]
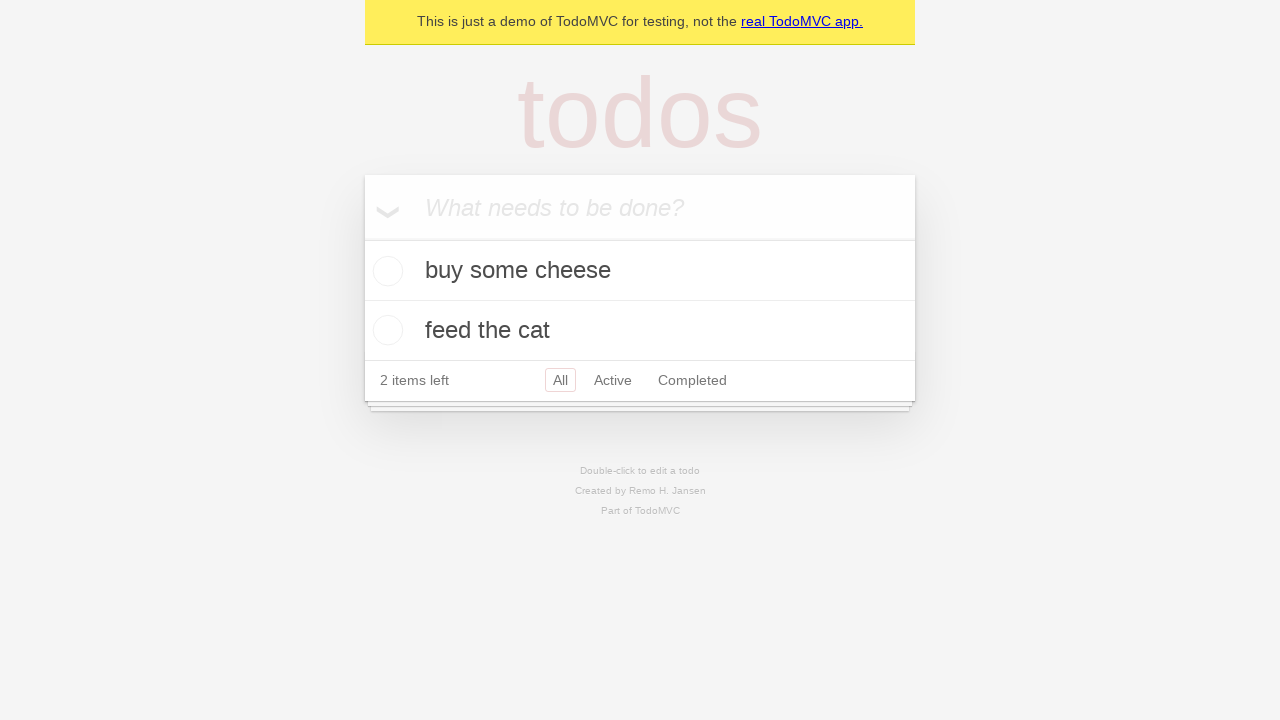

Filled todo input with 'book a doctors appointment' on internal:attr=[placeholder="What needs to be done?"i]
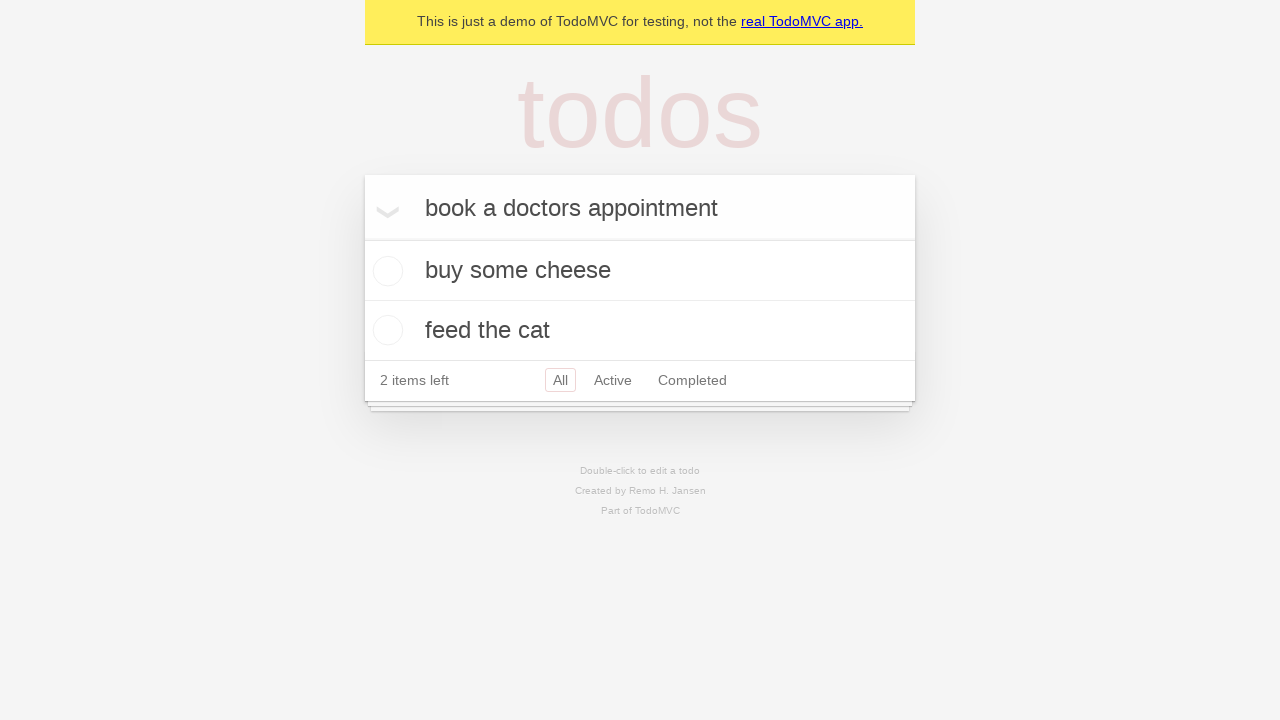

Pressed Enter to create third todo on internal:attr=[placeholder="What needs to be done?"i]
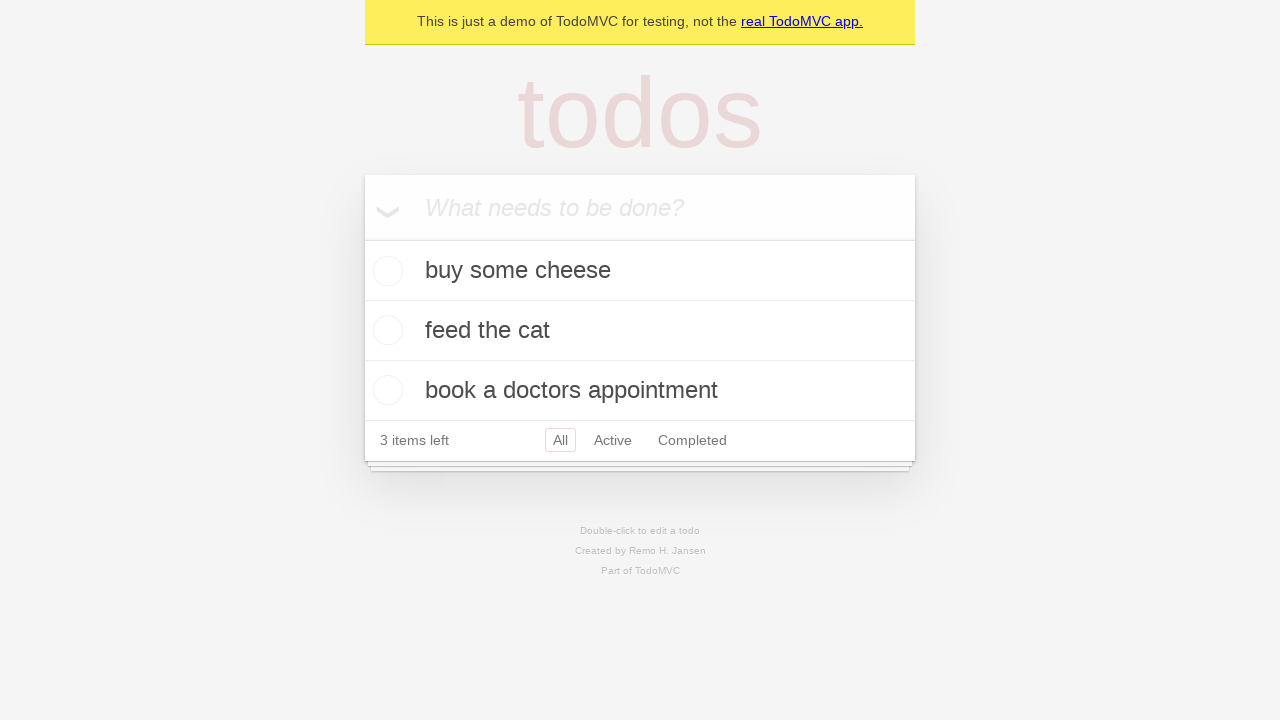

Double-clicked second todo to enter edit mode at (640, 331) on [data-testid='todo-item'] >> nth=1
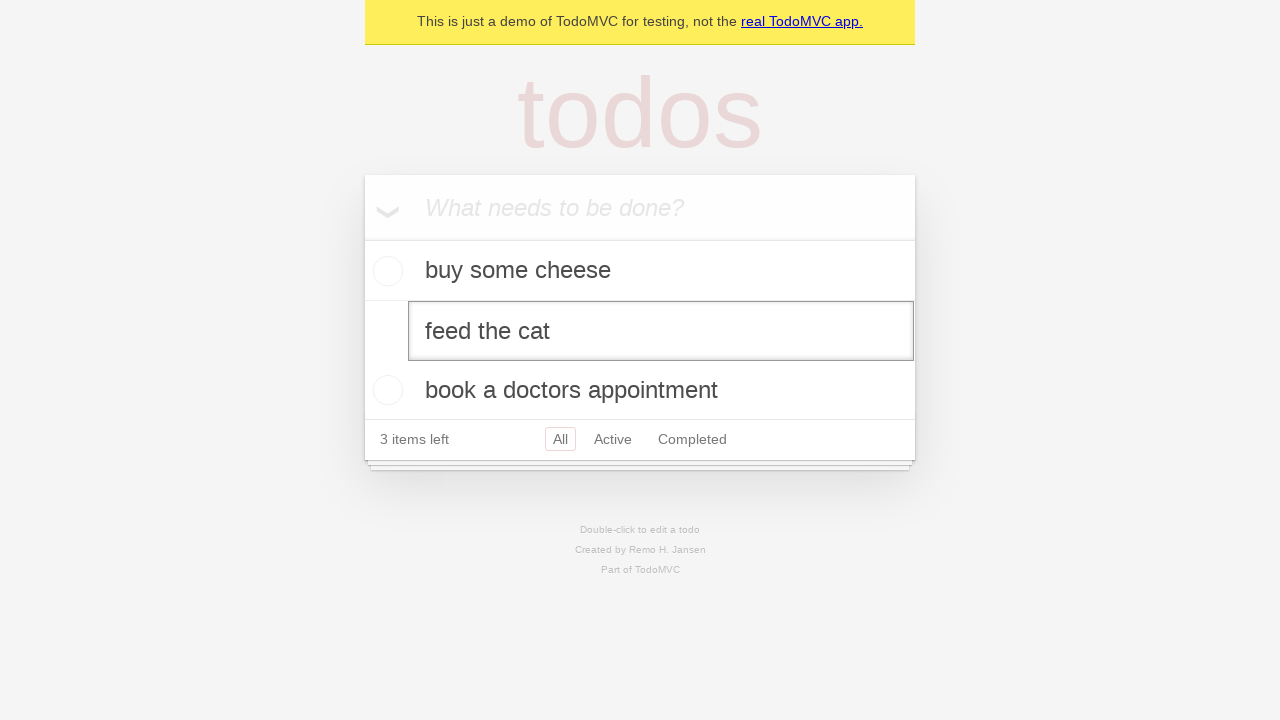

Filled edit field with text containing leading and trailing whitespace on [data-testid='todo-item'] >> nth=1 >> internal:role=textbox[name="Edit"i]
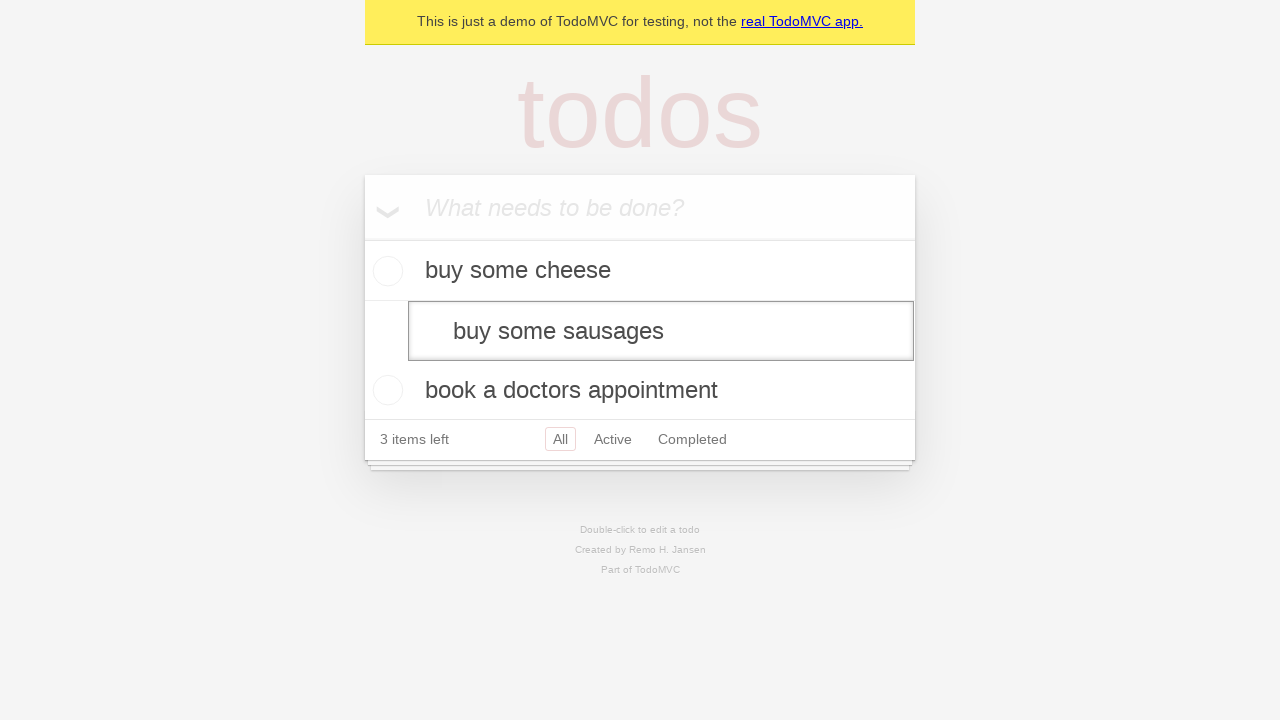

Pressed Enter to save edited todo with trimmed whitespace on [data-testid='todo-item'] >> nth=1 >> internal:role=textbox[name="Edit"i]
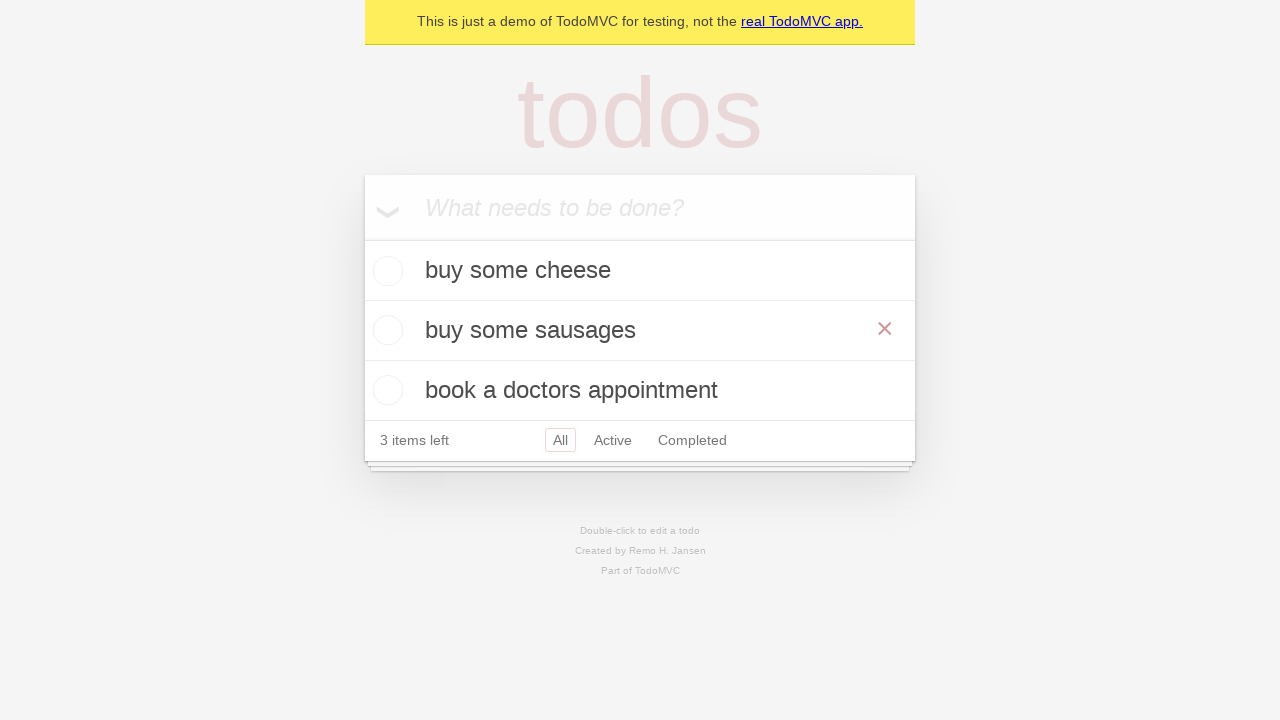

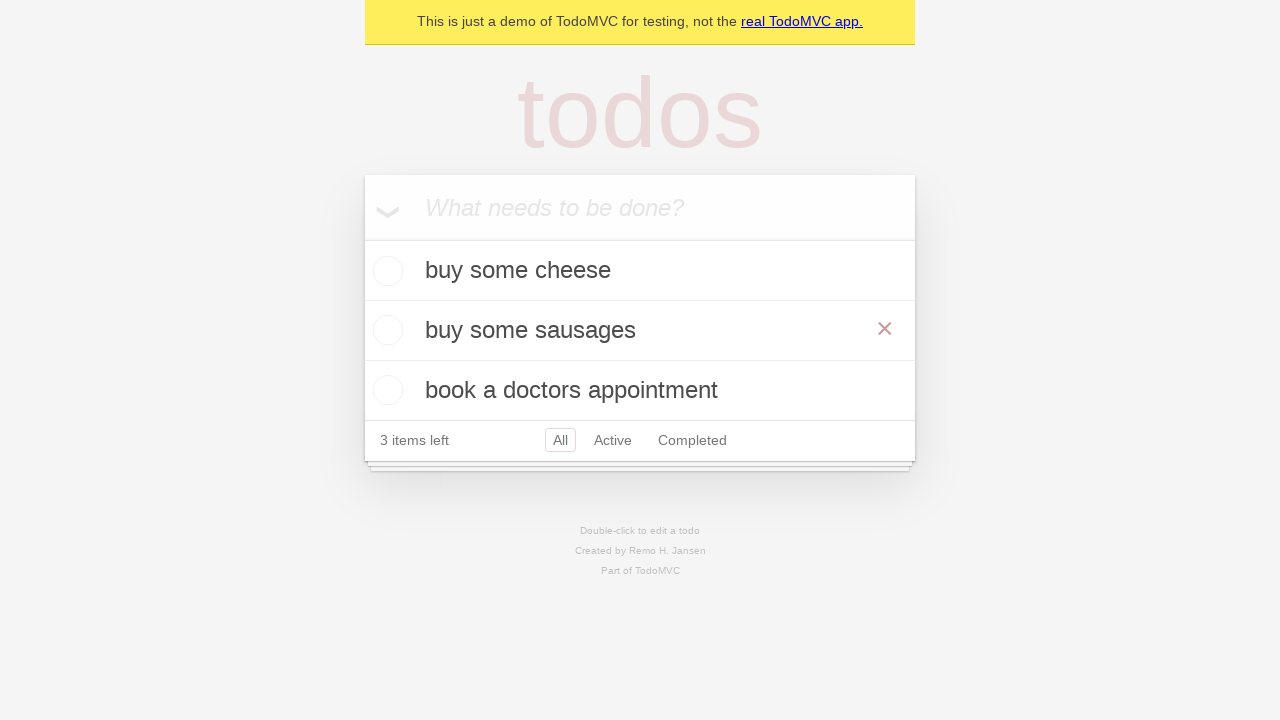